Tests notification message functionality by navigating to the notification page and verifying that the success message appears.

Starting URL: https://the-internet.herokuapp.com/

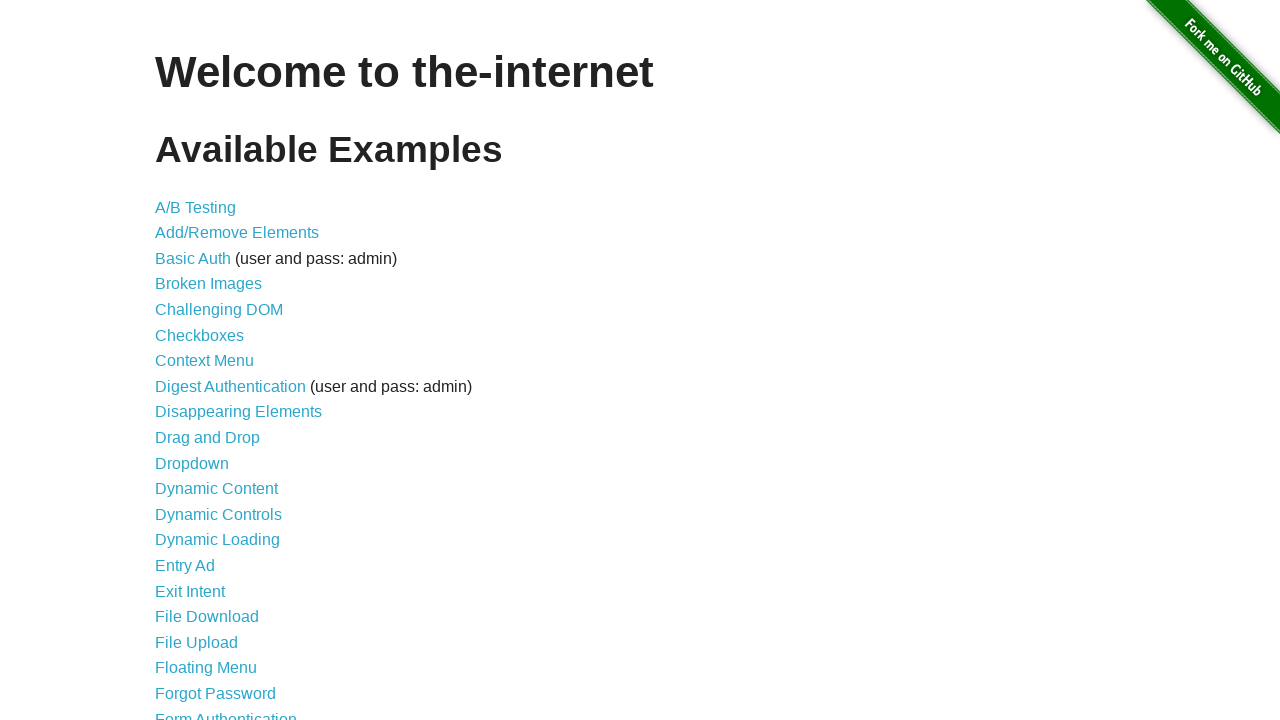

Clicked on Notification Message link at (234, 420) on a[href='/notification_message']
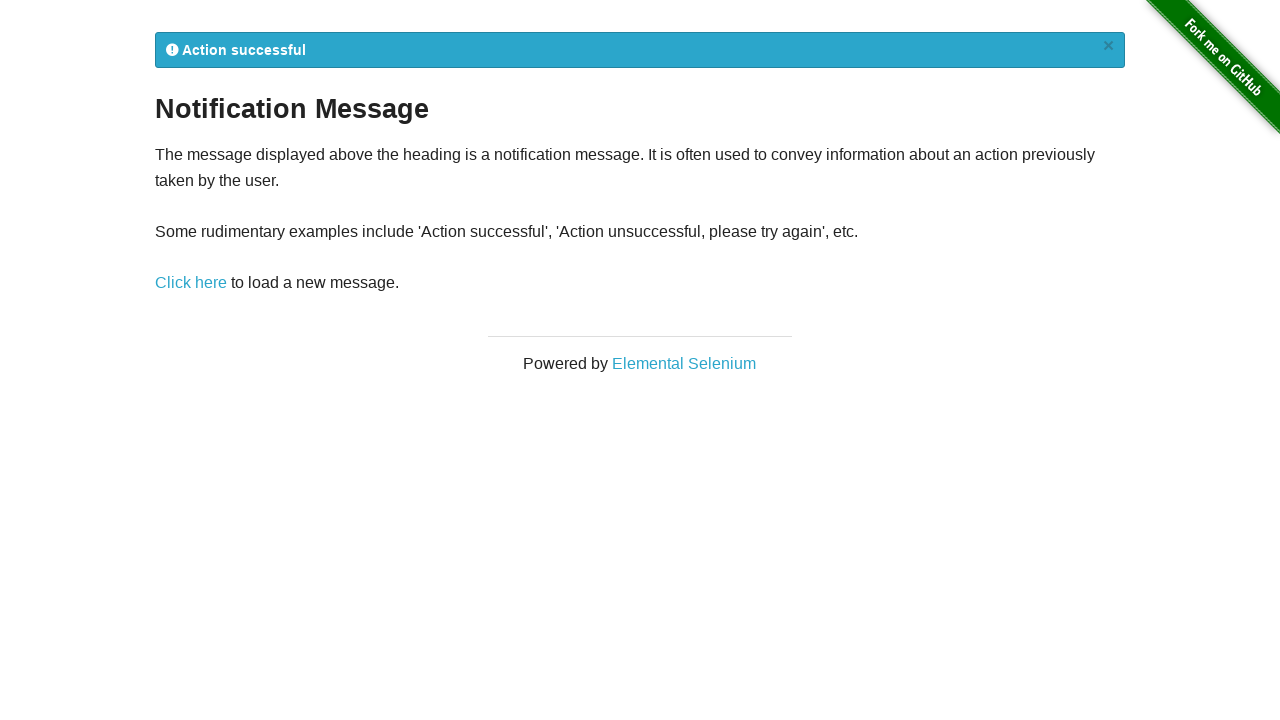

Successfully navigated to notification_message_rendered page
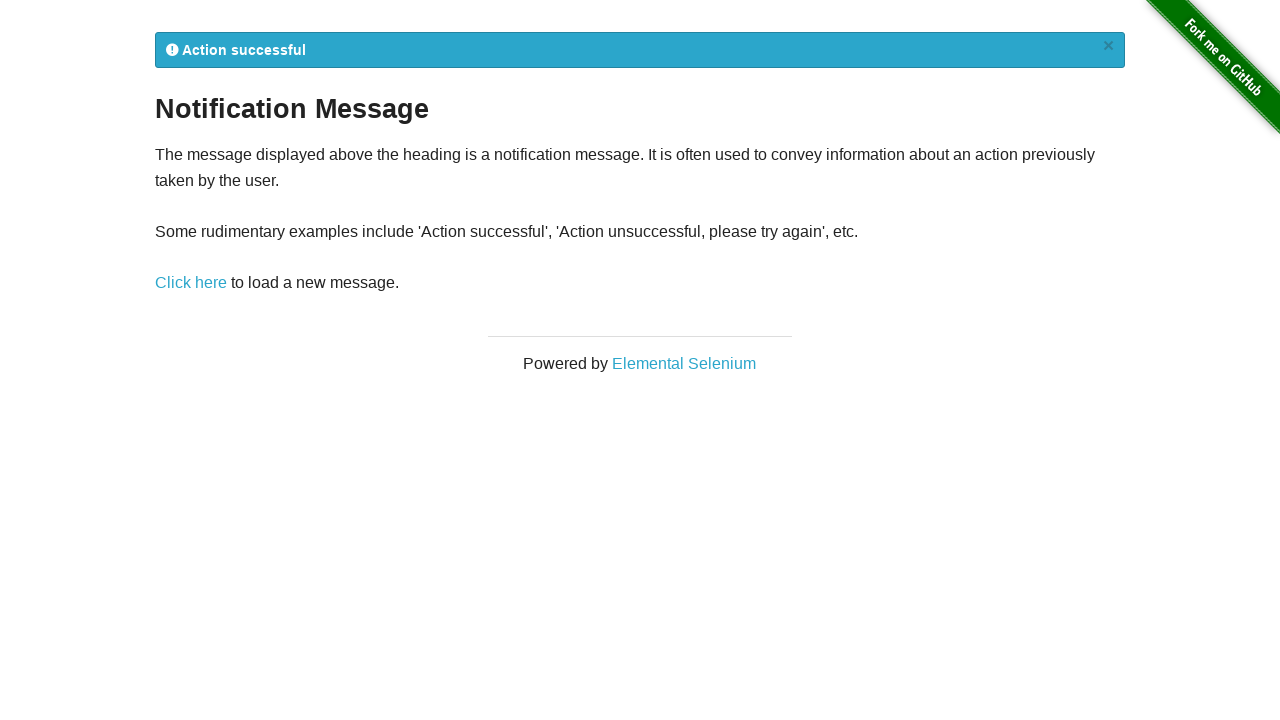

Notification element appeared on the page
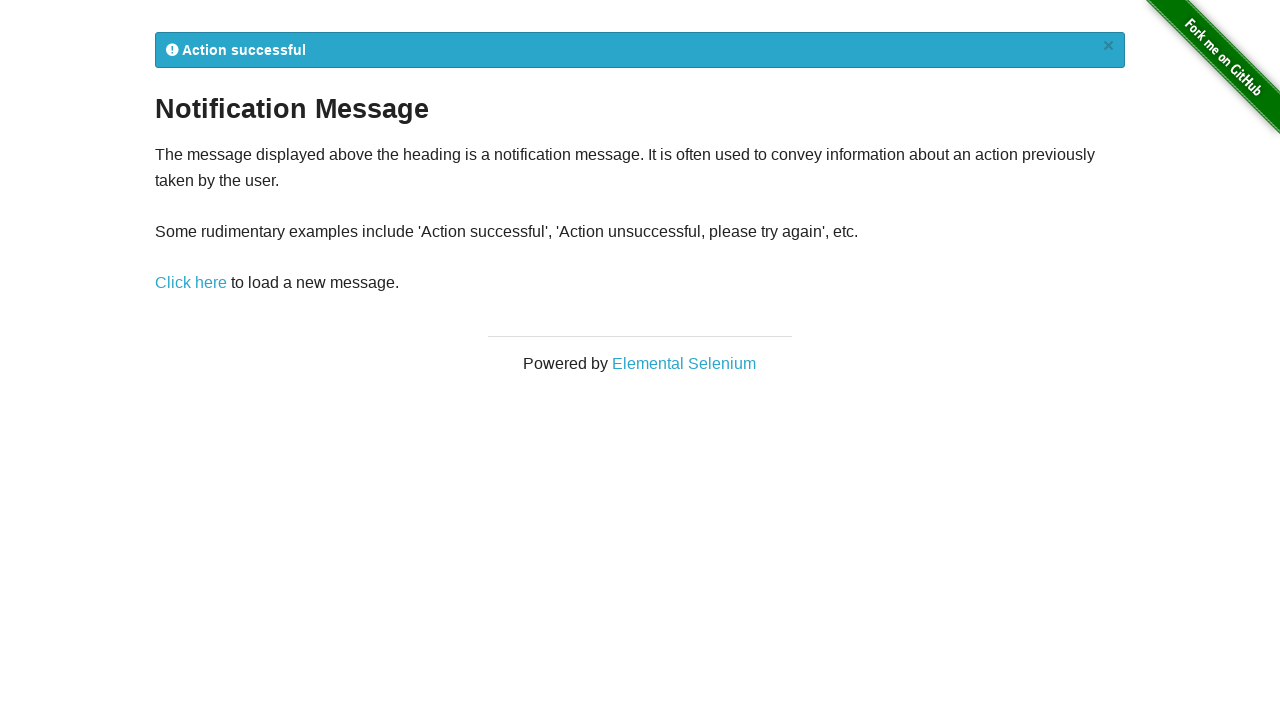

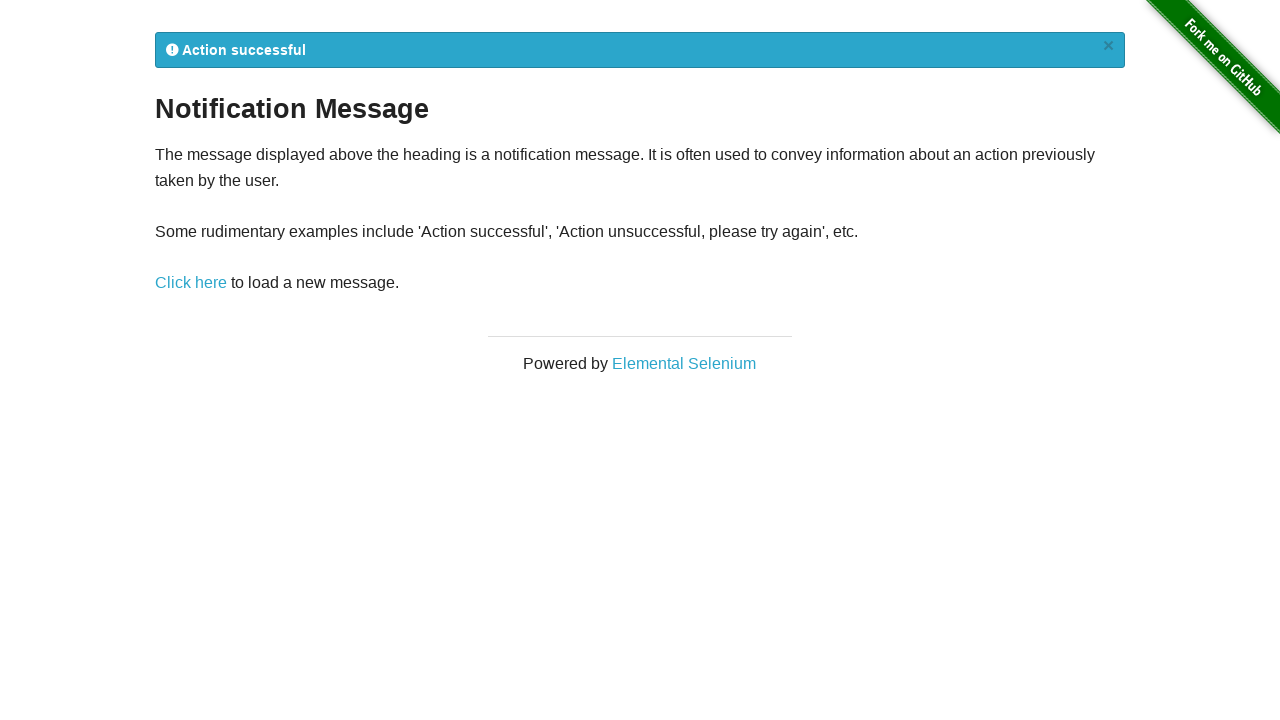